Tests auto-suggestive dropdown functionality by typing partial text and selecting a specific option from the suggestions

Starting URL: https://rahulshettyacademy.com/dropdownsPractise/

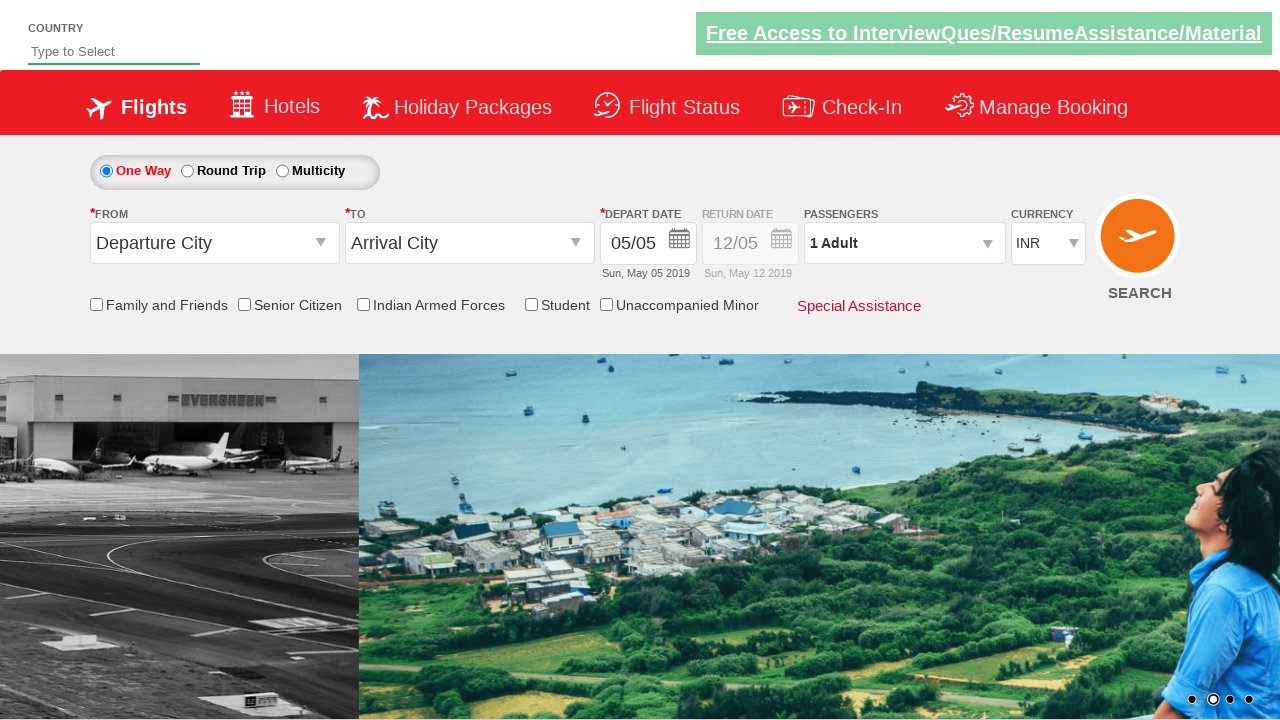

Typed 'ind' in auto-suggest input field on #autosuggest
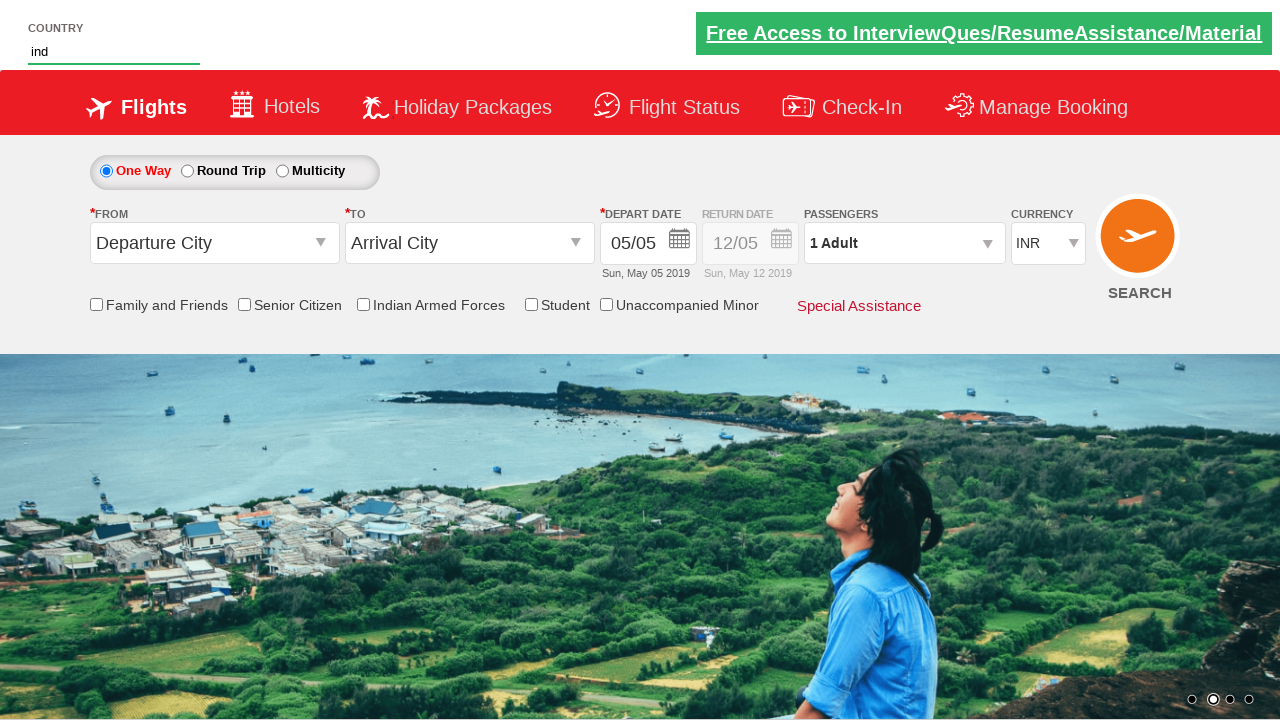

Auto-suggestive dropdown options appeared
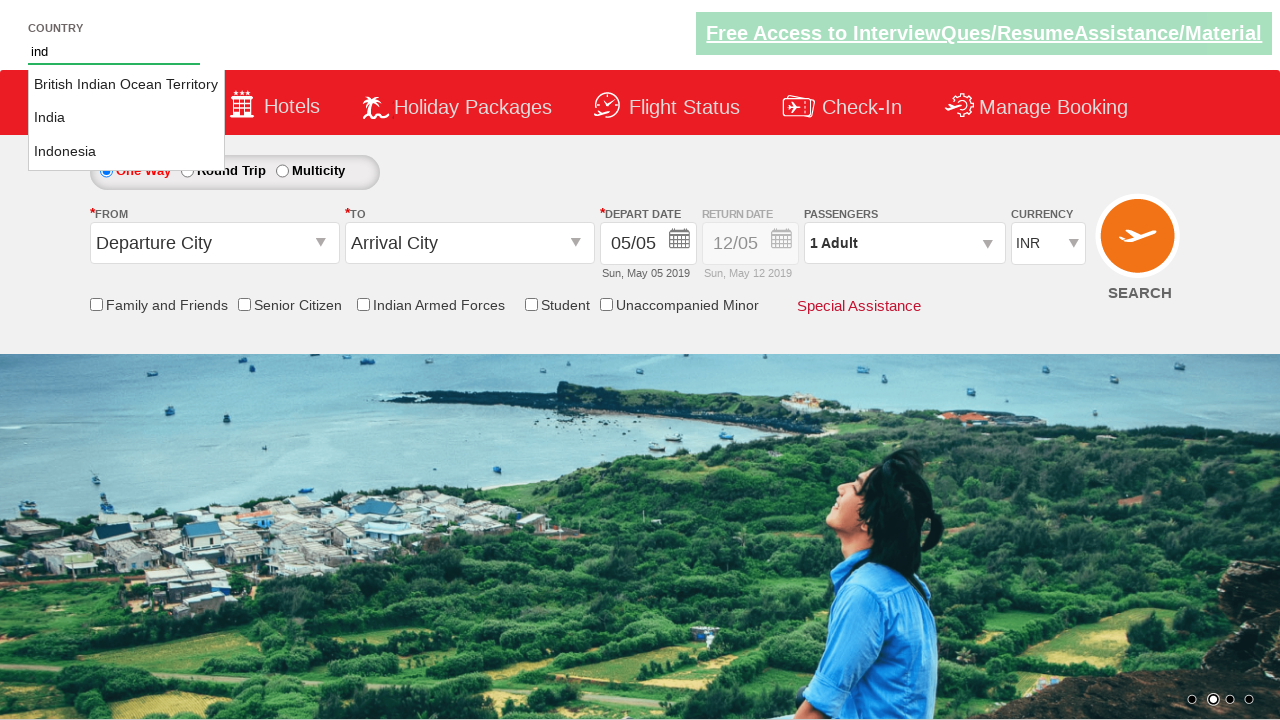

Retrieved all available dropdown options
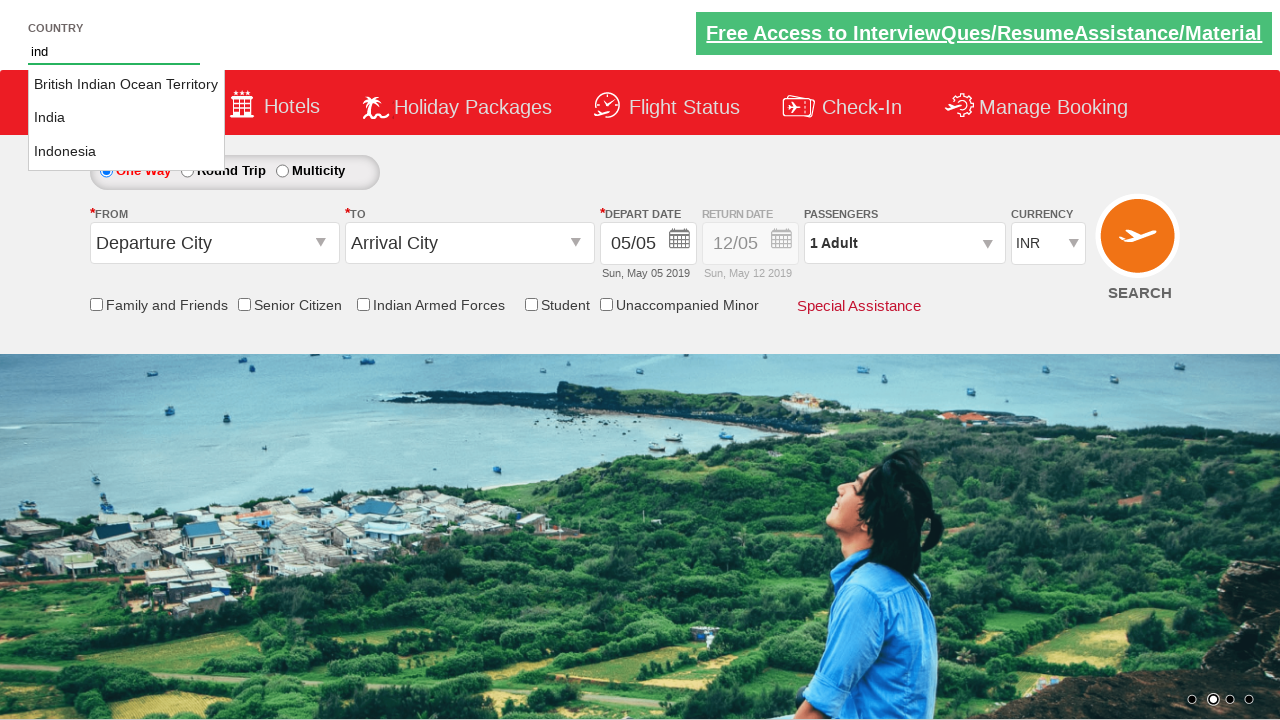

Selected 'India' from auto-suggestive dropdown at (126, 118) on li[class='ui-menu-item'] a >> nth=1
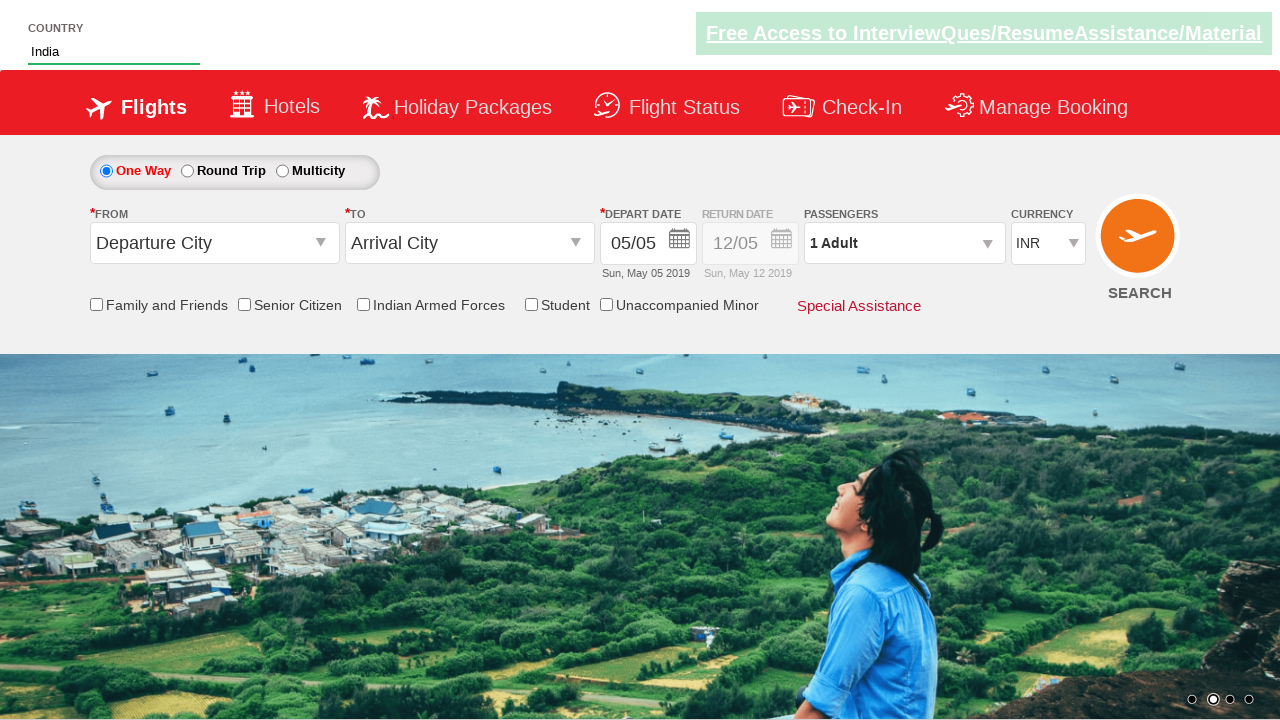

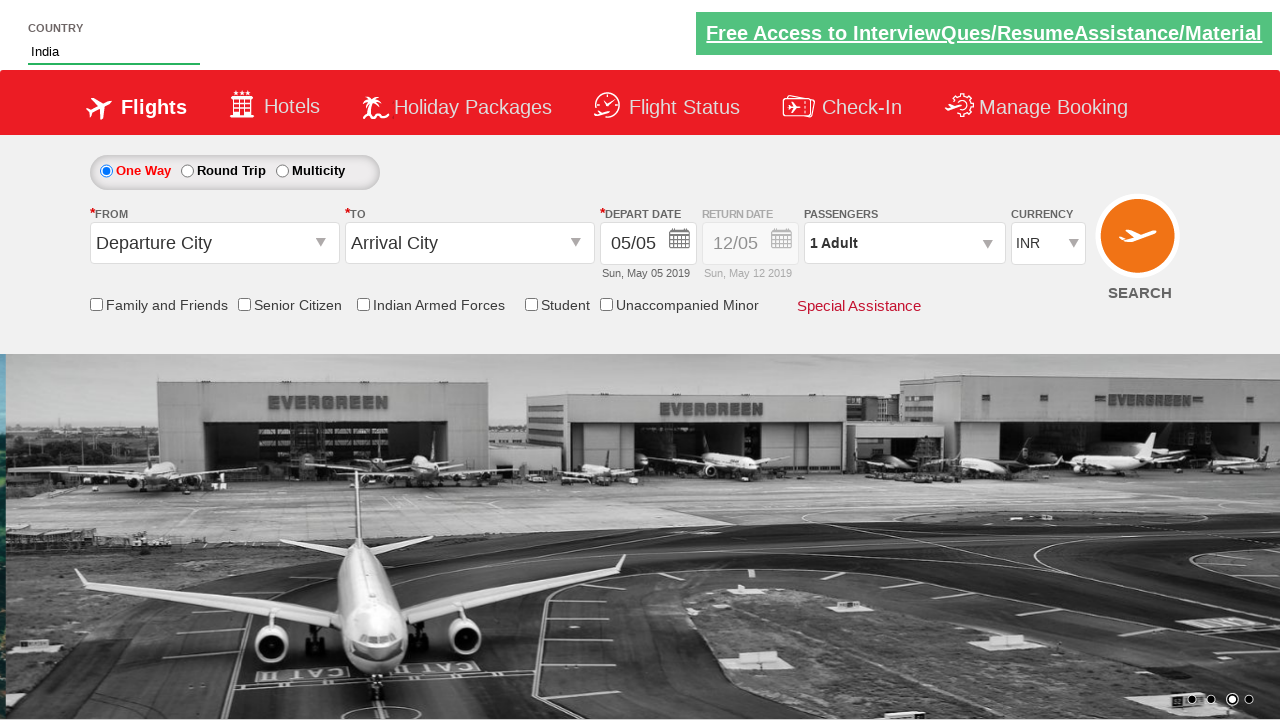